Tests dynamic dropdown for flight origin and destination selection, choosing Bengaluru as origin and Chennai as destination

Starting URL: https://rahulshettyacademy.com/dropdownsPractise/

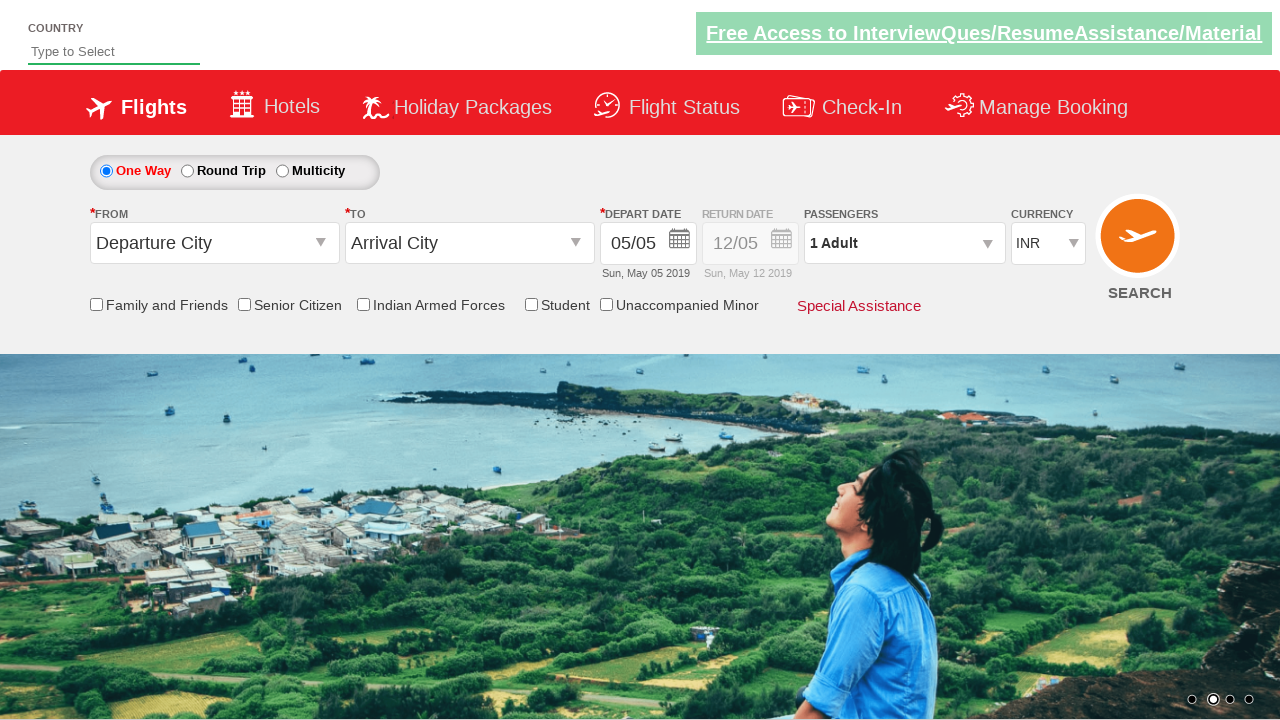

Clicked on origin station dropdown to open it at (214, 243) on #ctl00_mainContent_ddl_originStation1_CTXT
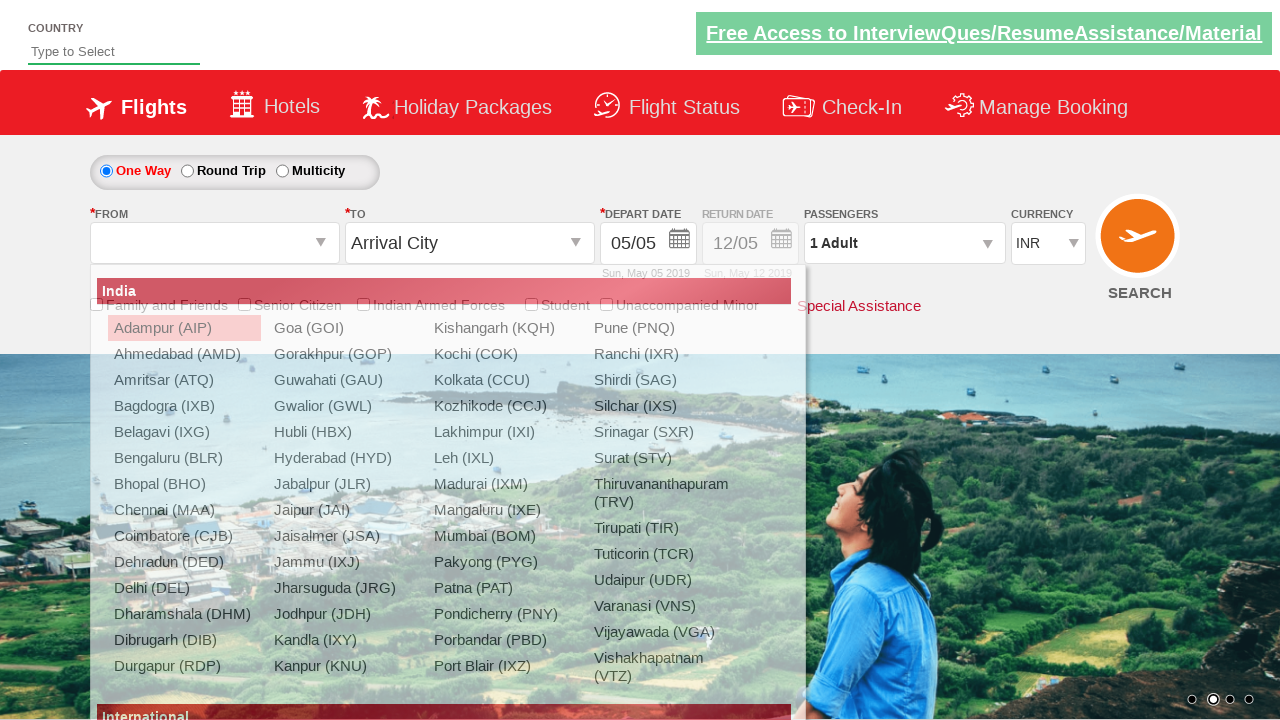

Selected Bengaluru (BLR) as the flight origin at (184, 458) on xpath=//a[@value='BLR']
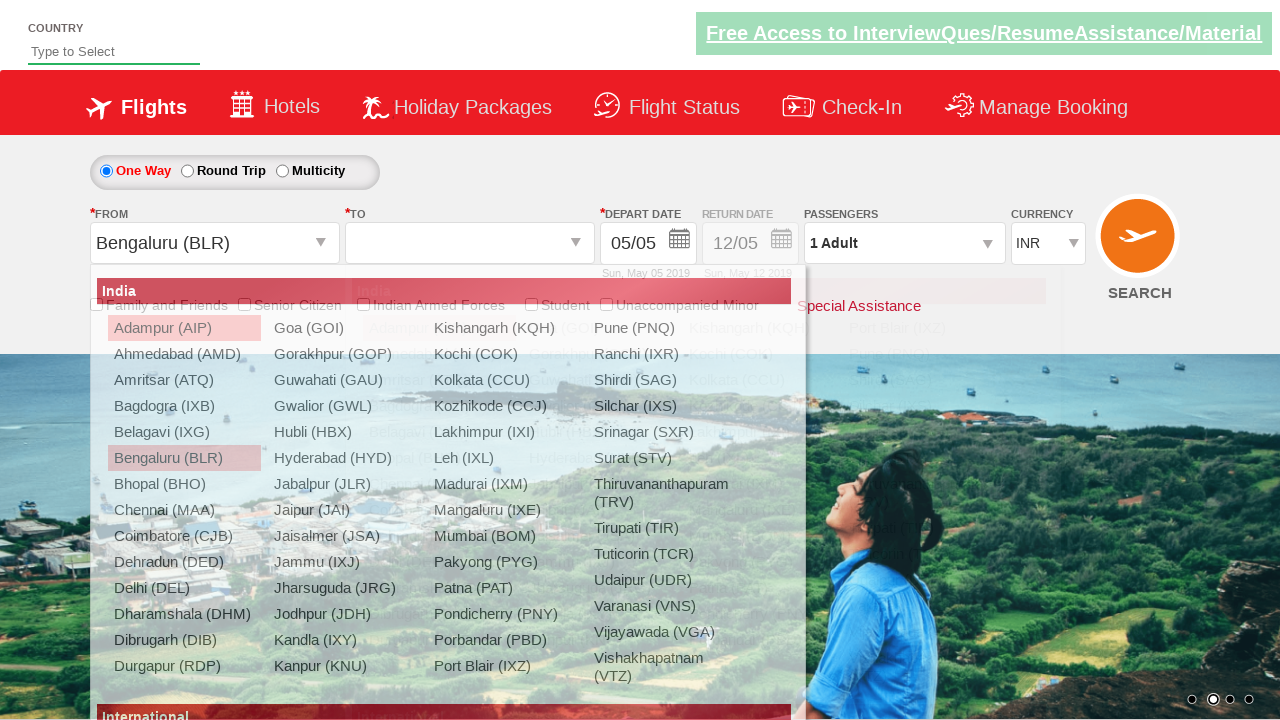

Waited for destination dropdown to be ready
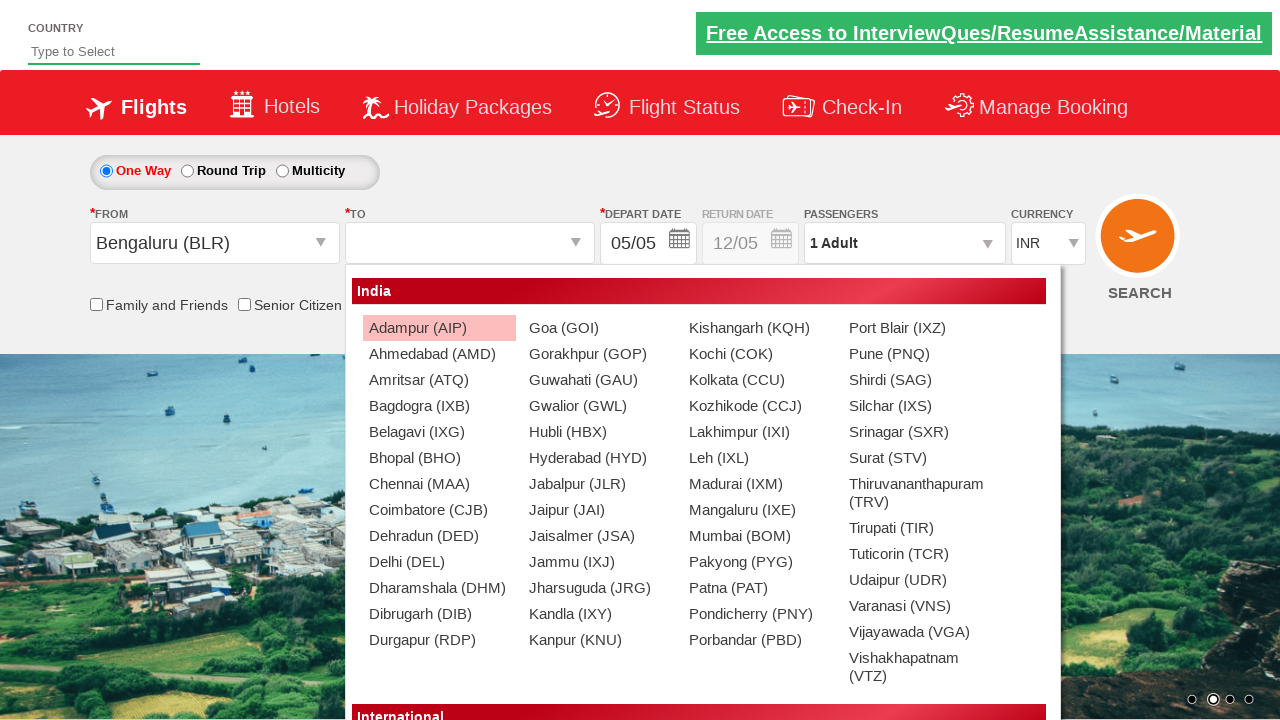

Selected Chennai (MAA) as the flight destination at (439, 484) on xpath=//div[@id='glsctl00_mainContent_ddl_destinationStation1_CTNR']//a[@value='
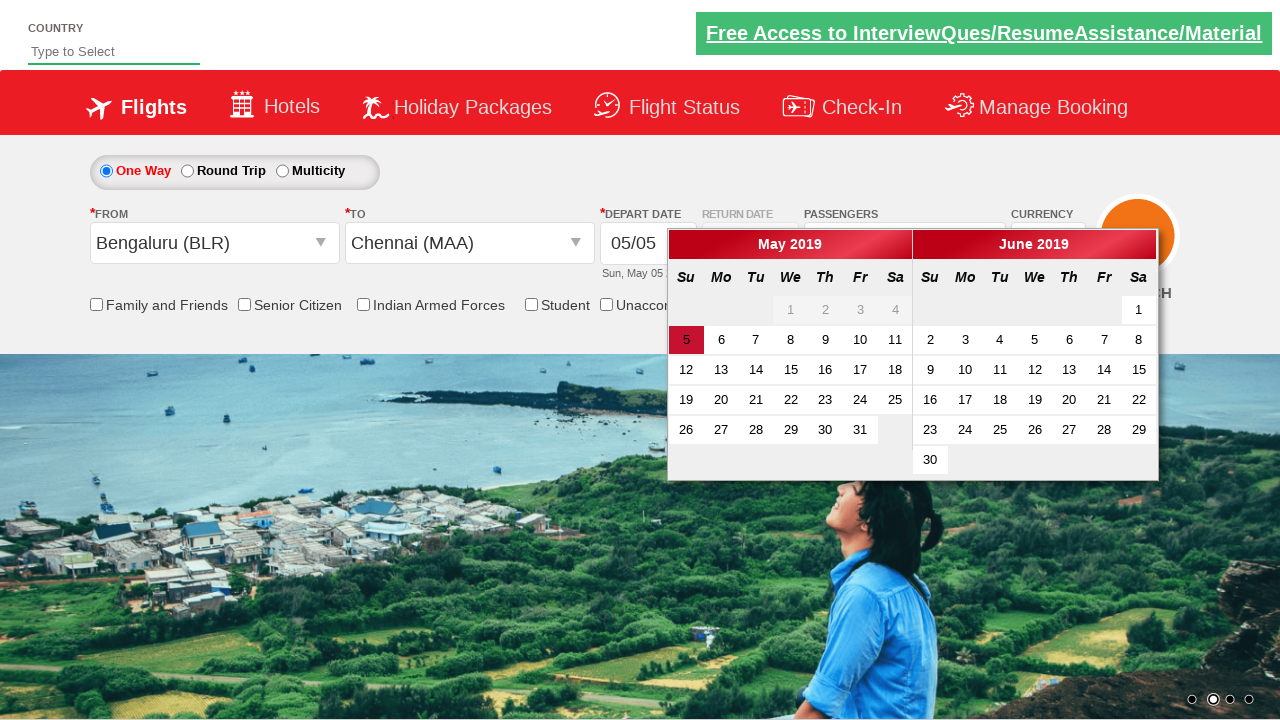

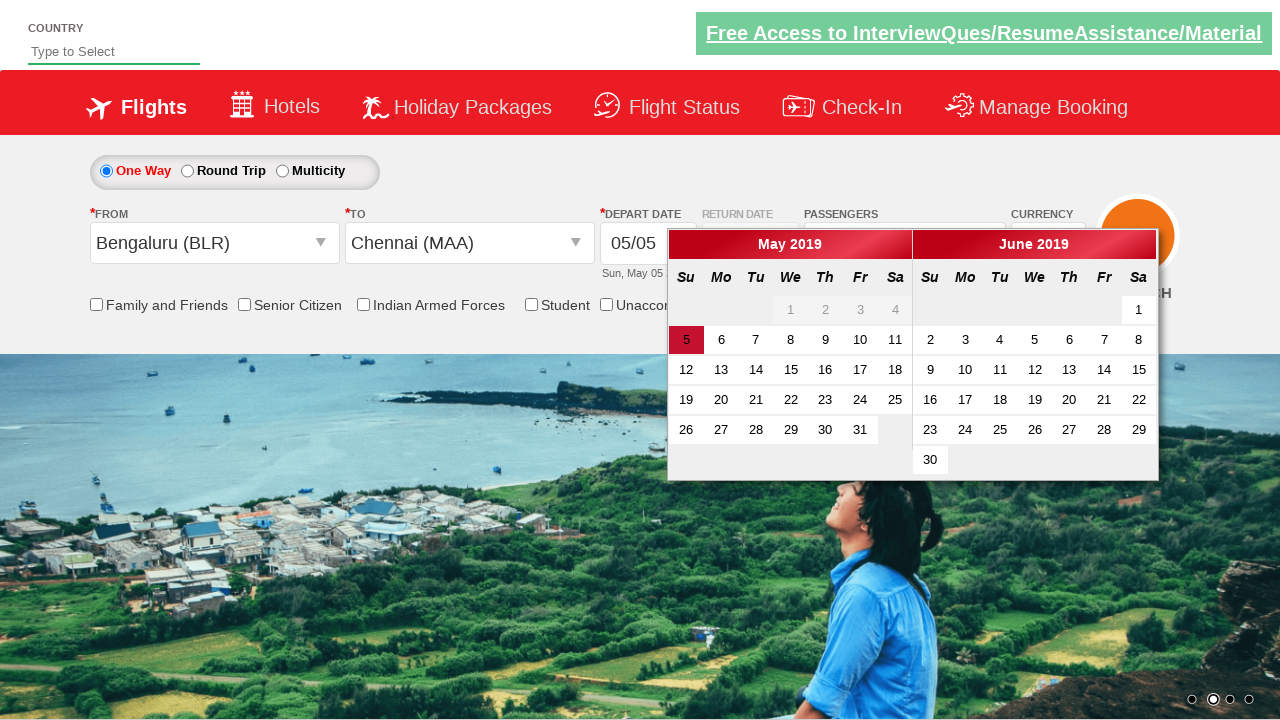